Tests that the 'complete all' checkbox state updates correctly when individual items are completed or cleared.

Starting URL: https://demo.playwright.dev/todomvc

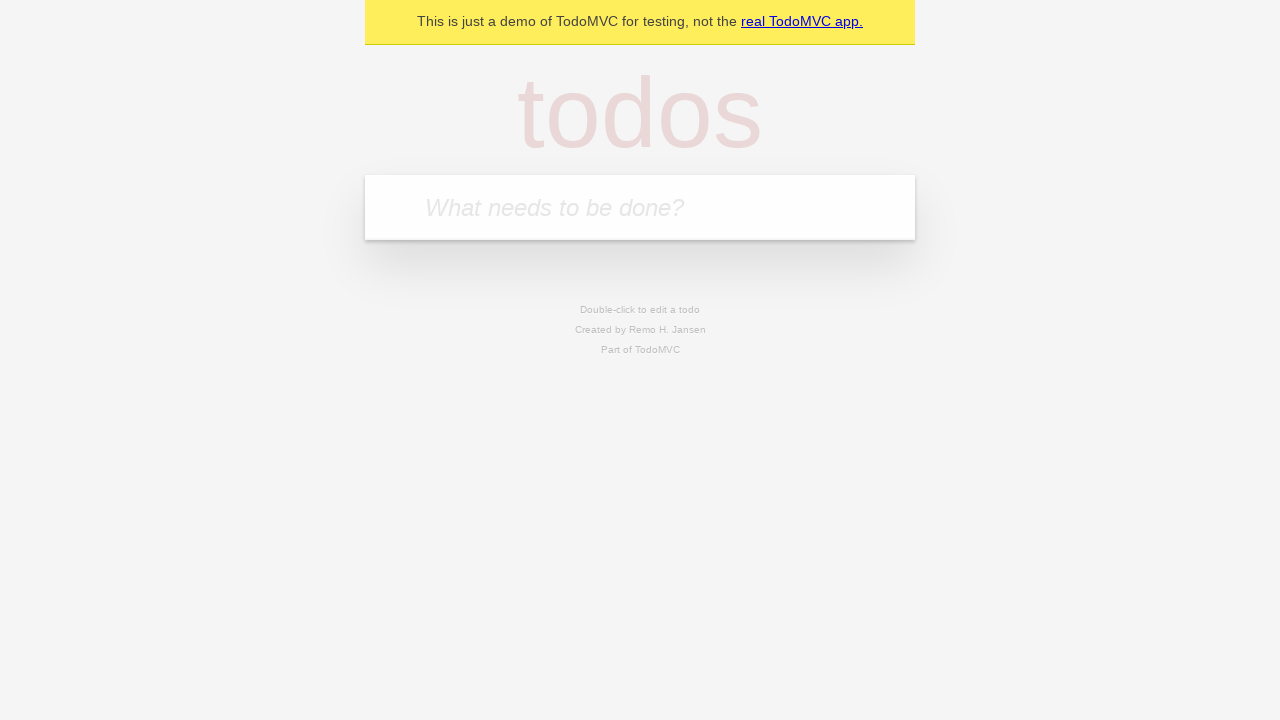

Filled todo input field with 'buy some cheese' on internal:attr=[placeholder="What needs to be done?"i]
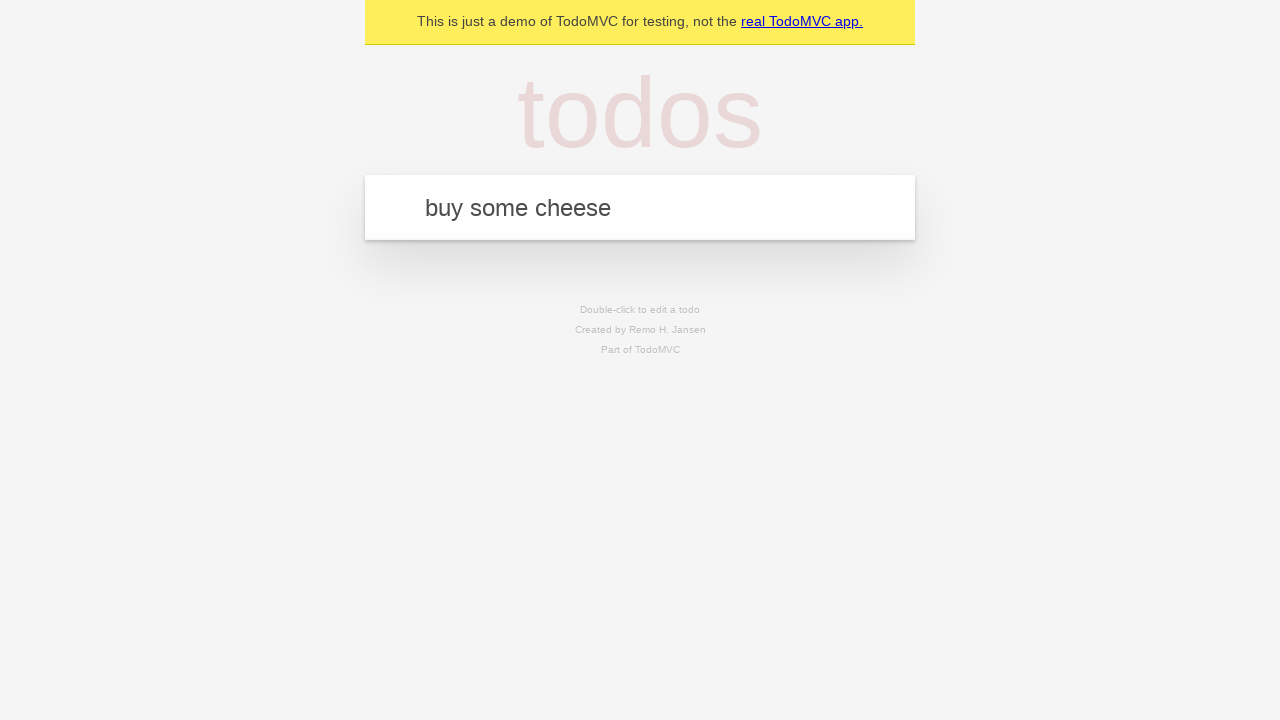

Pressed Enter to create todo item 'buy some cheese' on internal:attr=[placeholder="What needs to be done?"i]
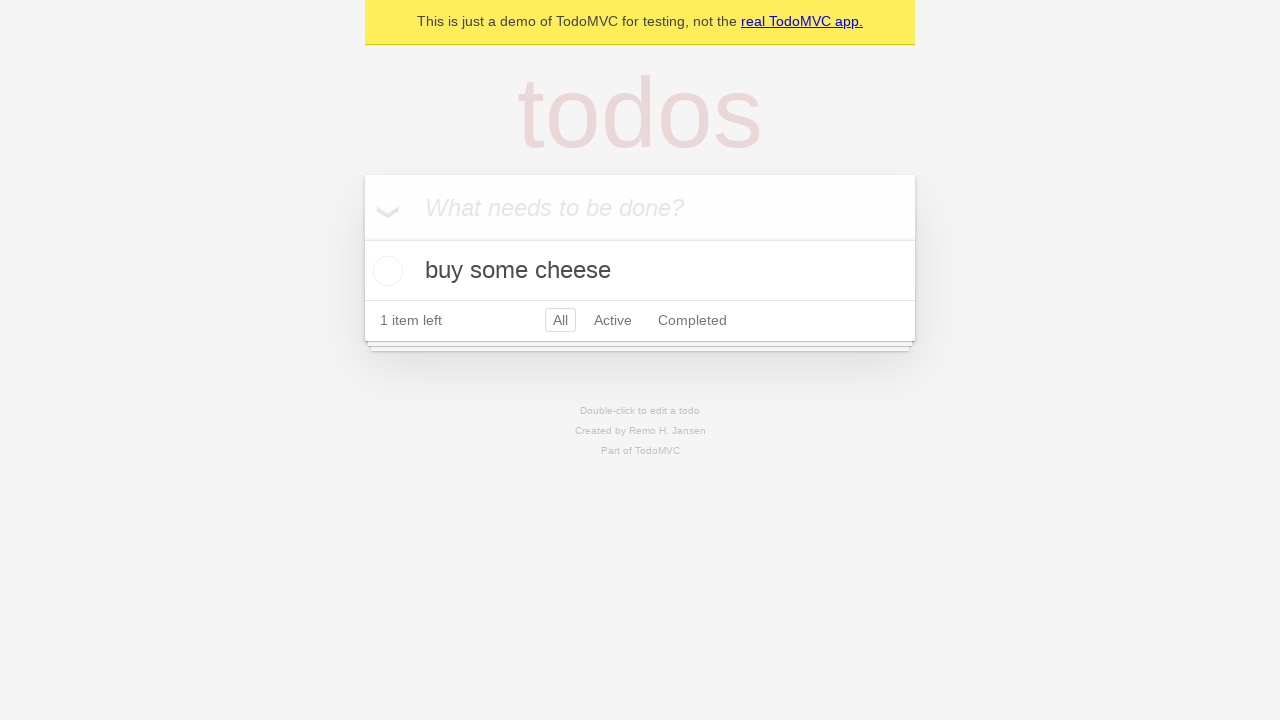

Filled todo input field with 'feed the cat' on internal:attr=[placeholder="What needs to be done?"i]
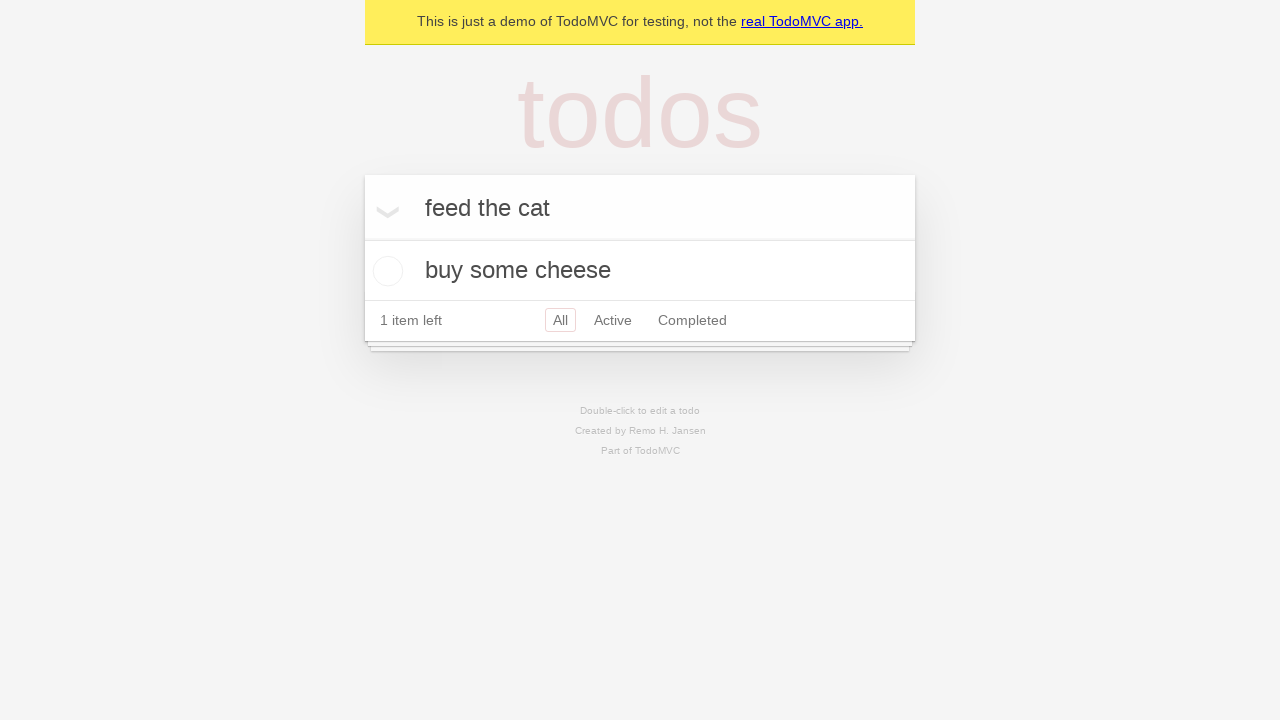

Pressed Enter to create todo item 'feed the cat' on internal:attr=[placeholder="What needs to be done?"i]
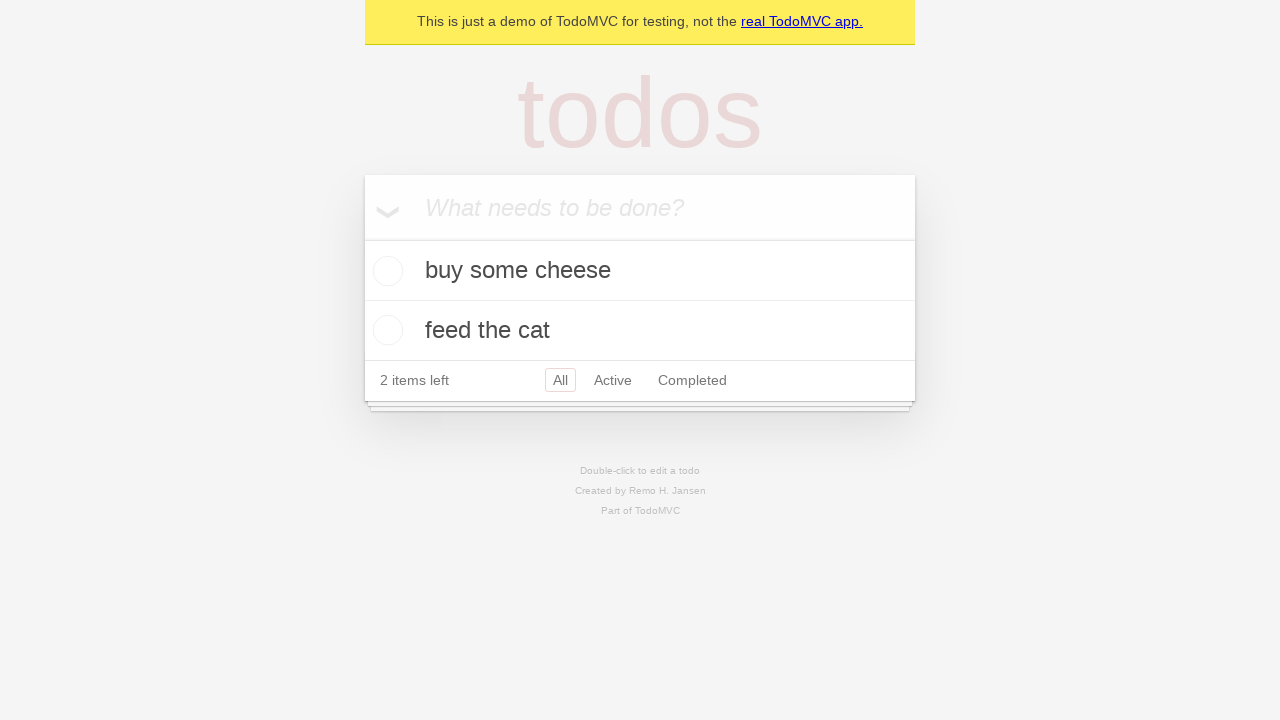

Filled todo input field with 'book a doctors appointment' on internal:attr=[placeholder="What needs to be done?"i]
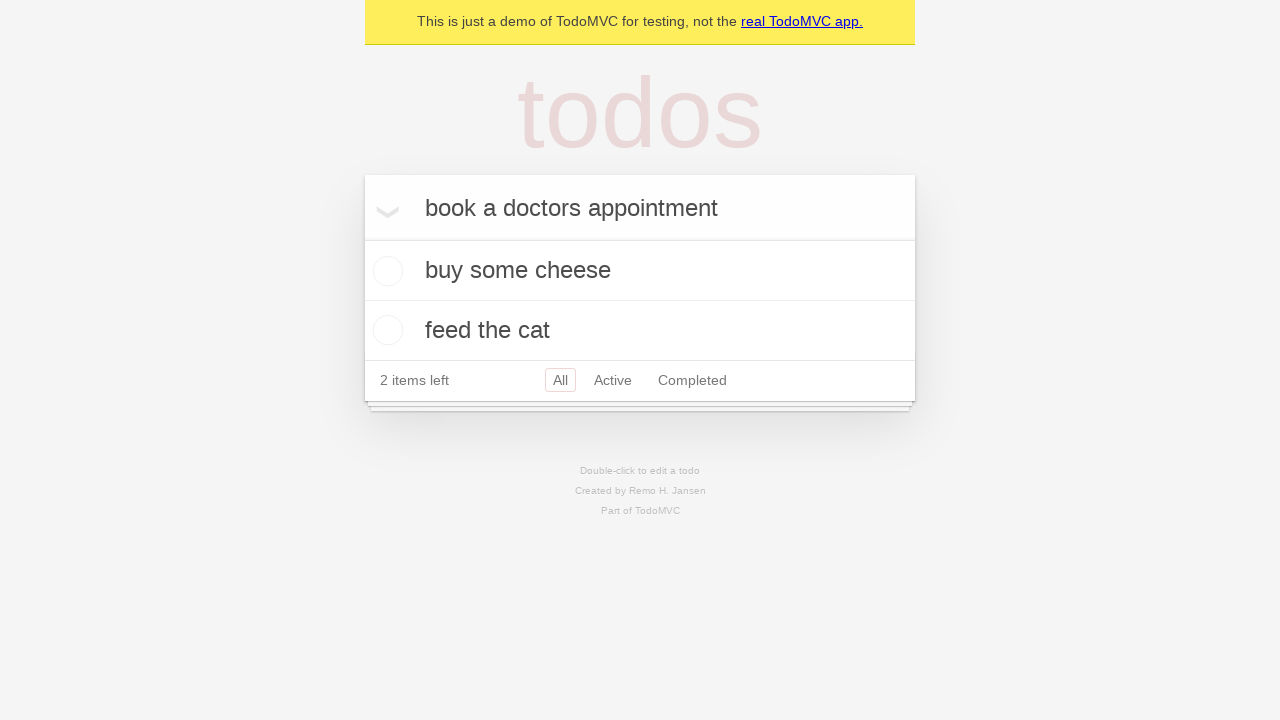

Pressed Enter to create todo item 'book a doctors appointment' on internal:attr=[placeholder="What needs to be done?"i]
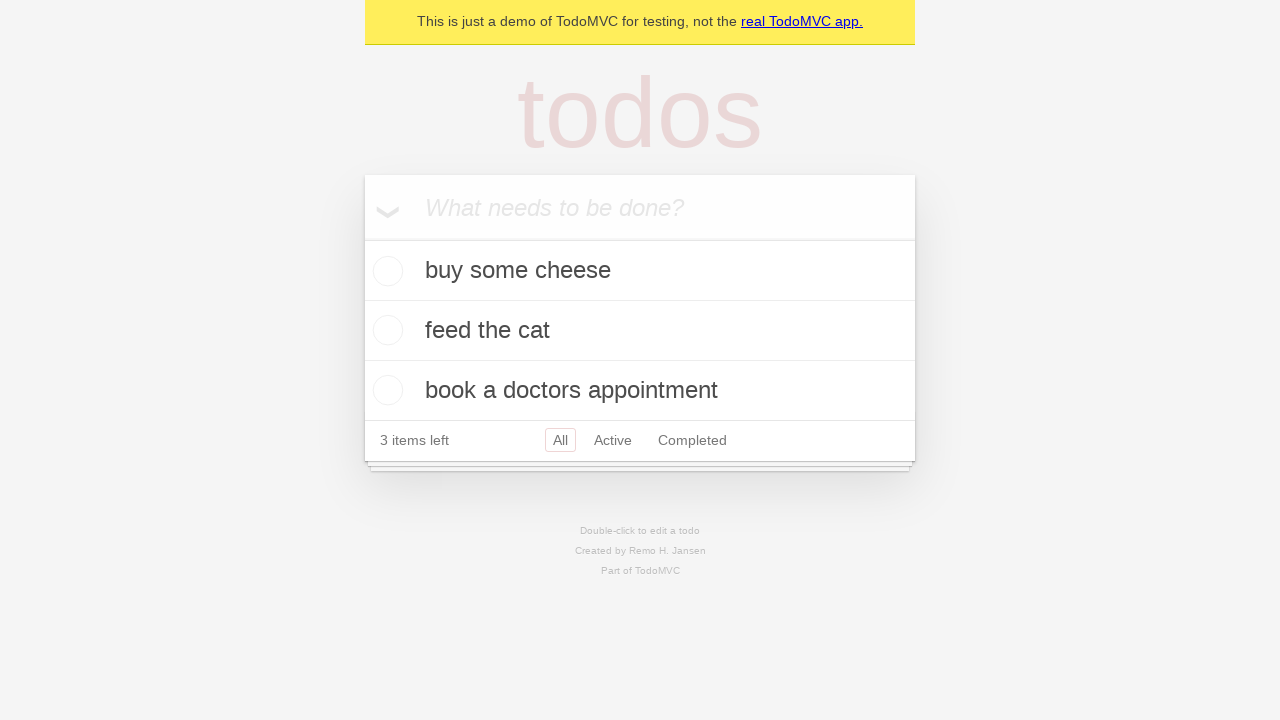

Waited for all 3 todo items to be created
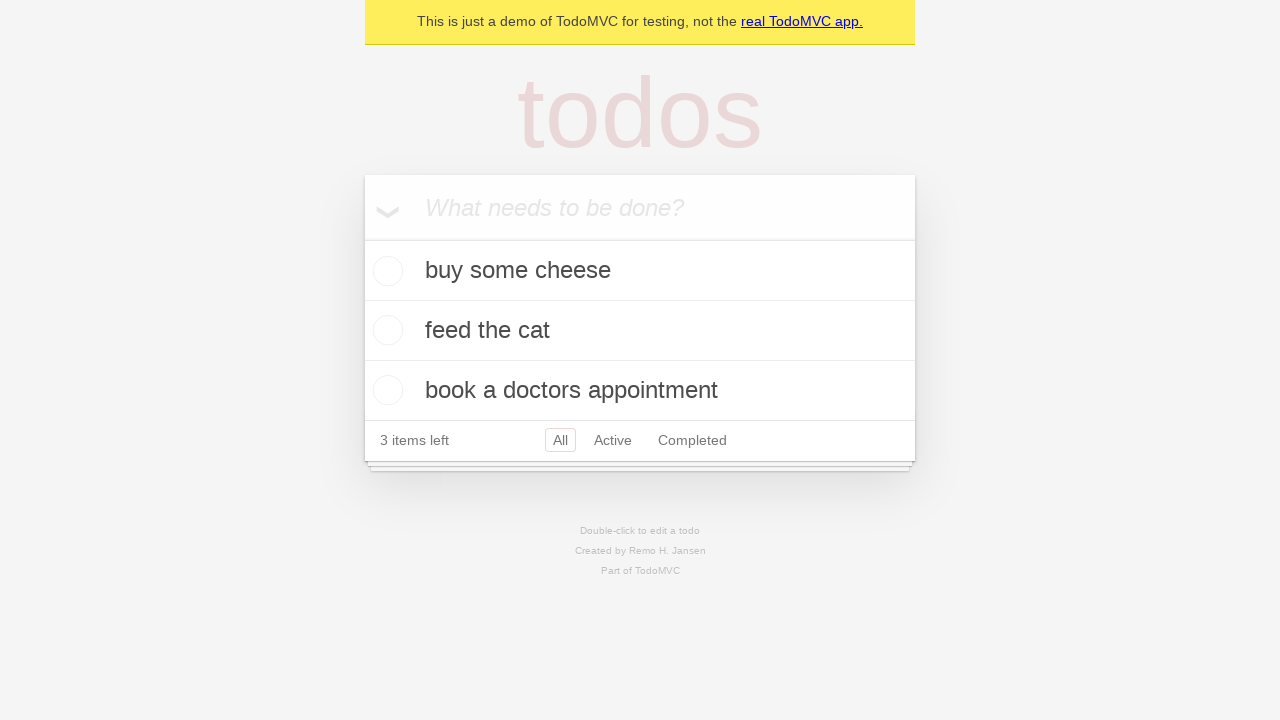

Checked the 'Mark all as complete' checkbox at (362, 238) on internal:label="Mark all as complete"i
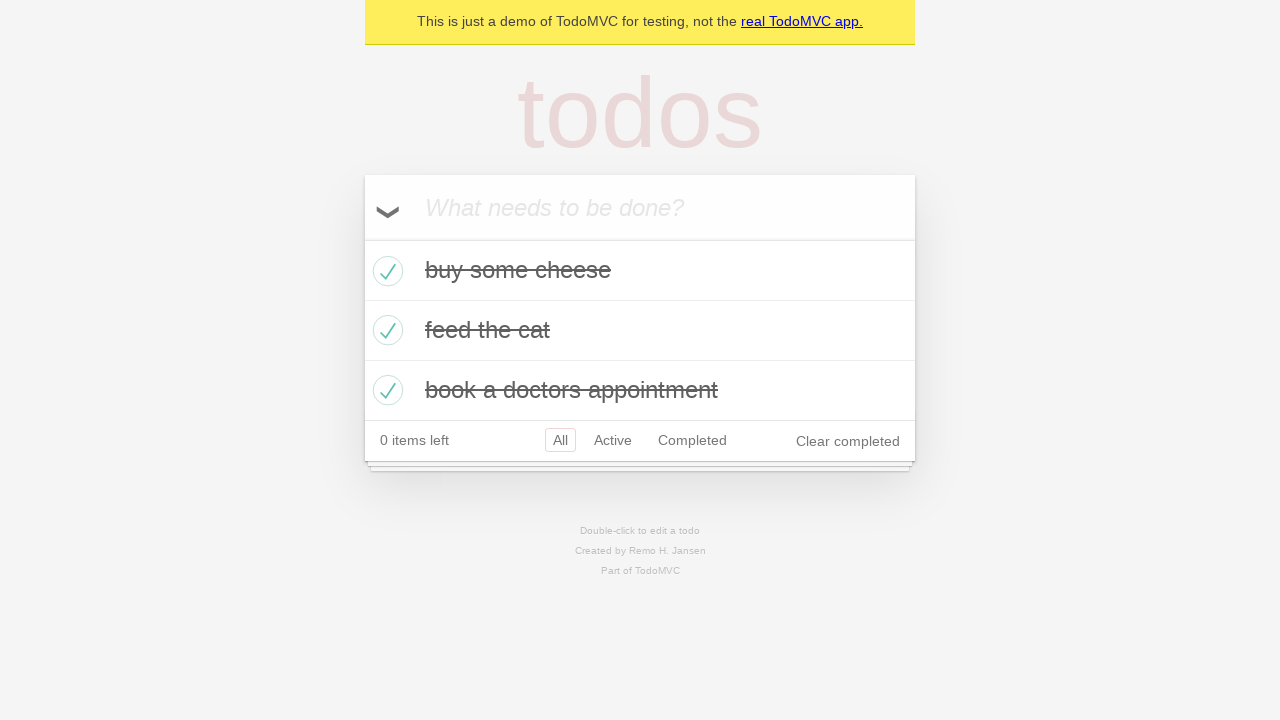

Unchecked the first todo item at (385, 271) on internal:testid=[data-testid="todo-item"s] >> nth=0 >> internal:role=checkbox
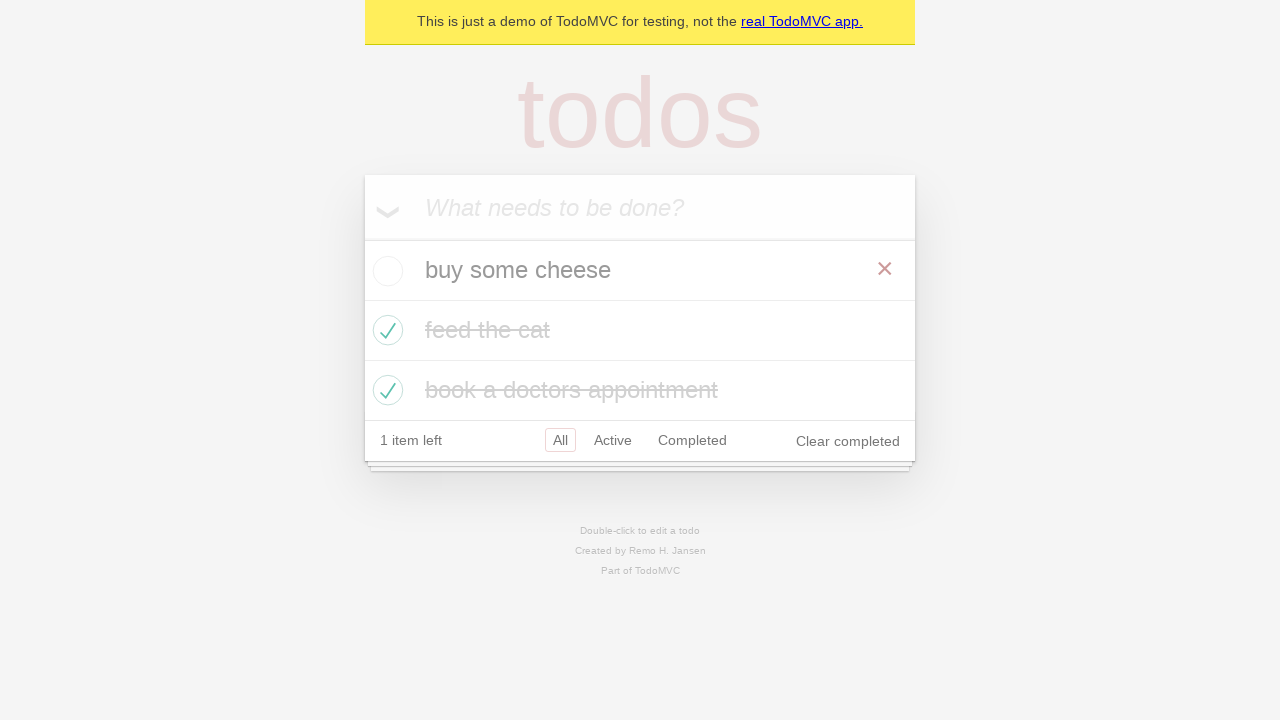

Re-checked the first todo item at (385, 271) on internal:testid=[data-testid="todo-item"s] >> nth=0 >> internal:role=checkbox
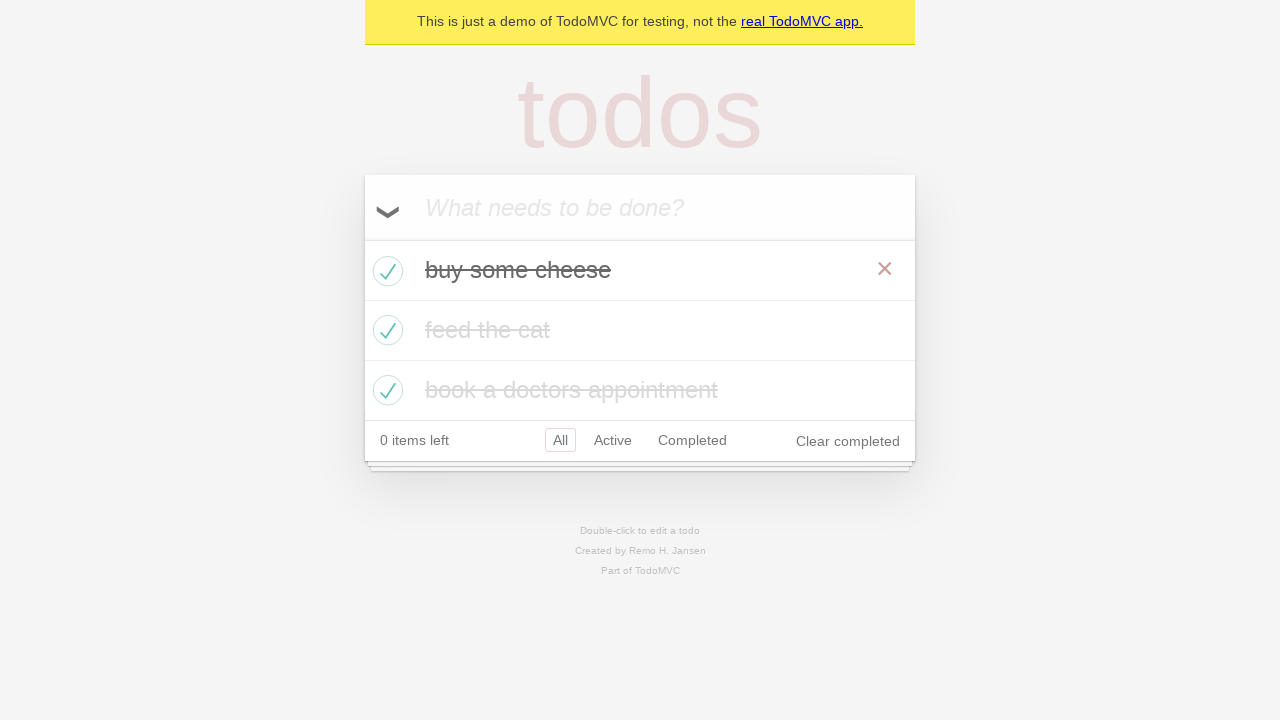

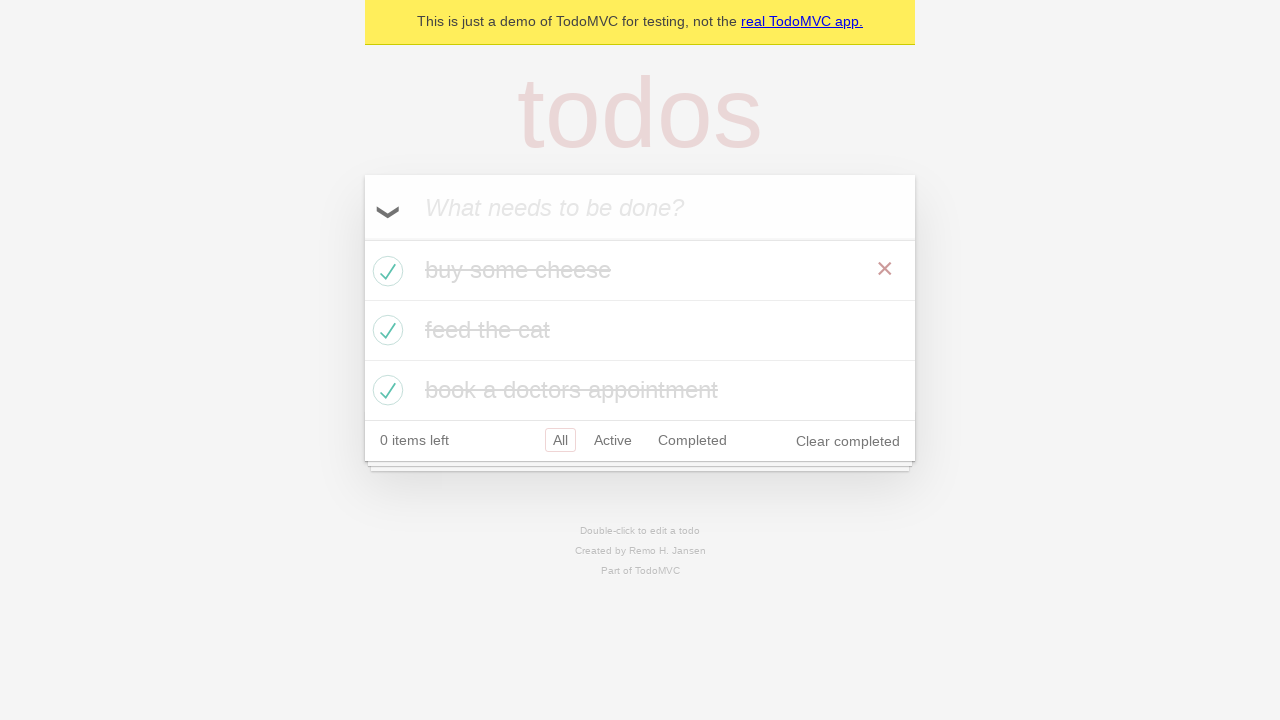